Tests select dropdown functionality on Bootstrap documentation page by selecting multiple options using different selection methods

Starting URL: https://getbootstrap.com/docs/5.0/forms/select/

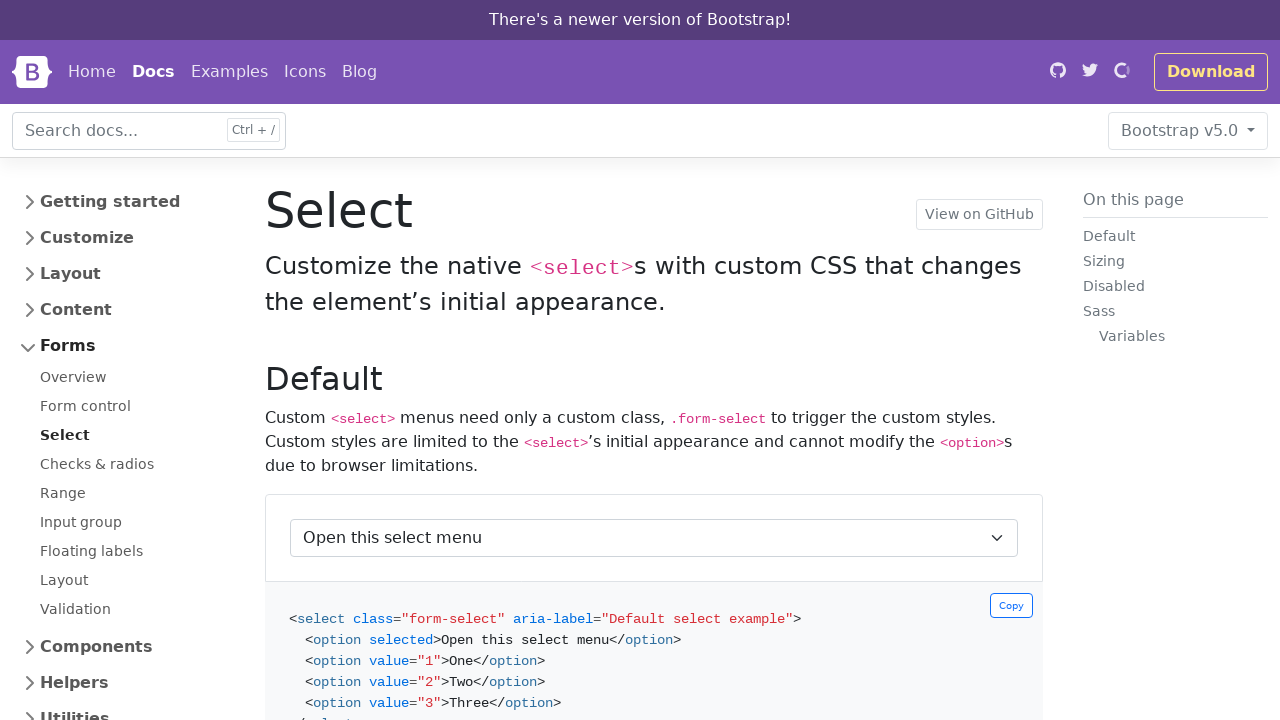

Located select dropdown with aria-label 'Default select example'
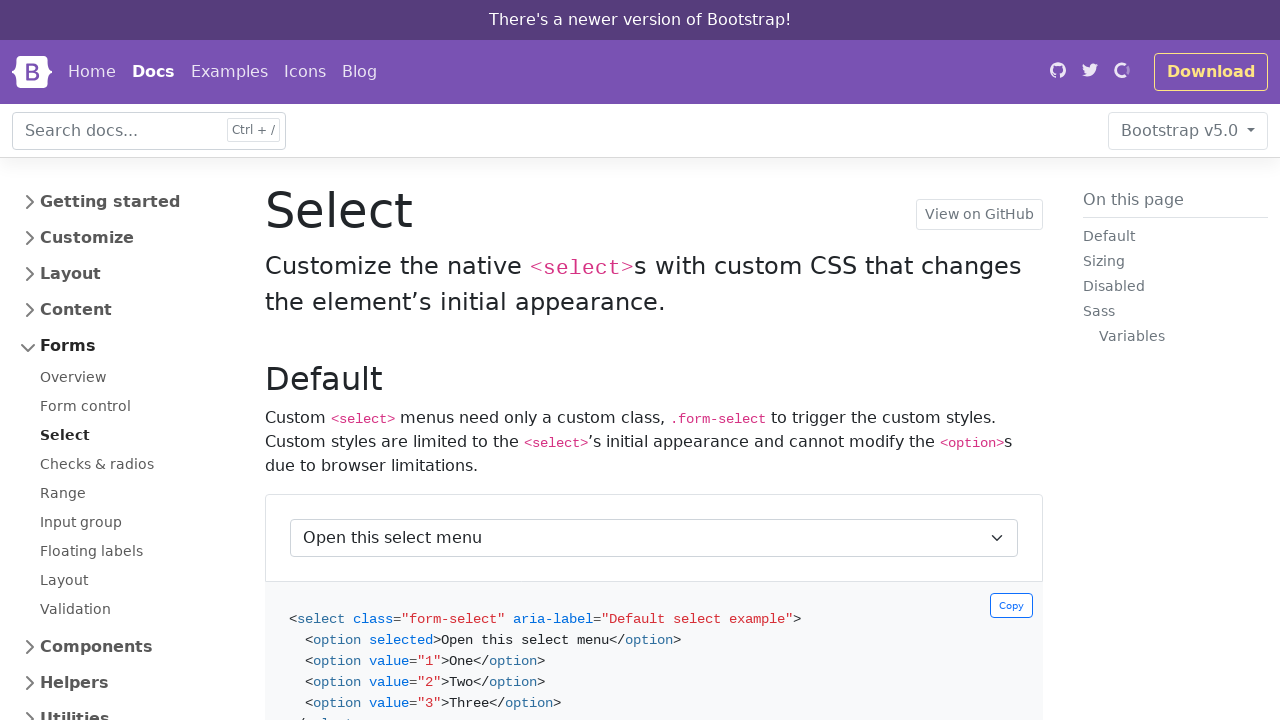

Selected option at index 0 on select[aria-label='Default select example']
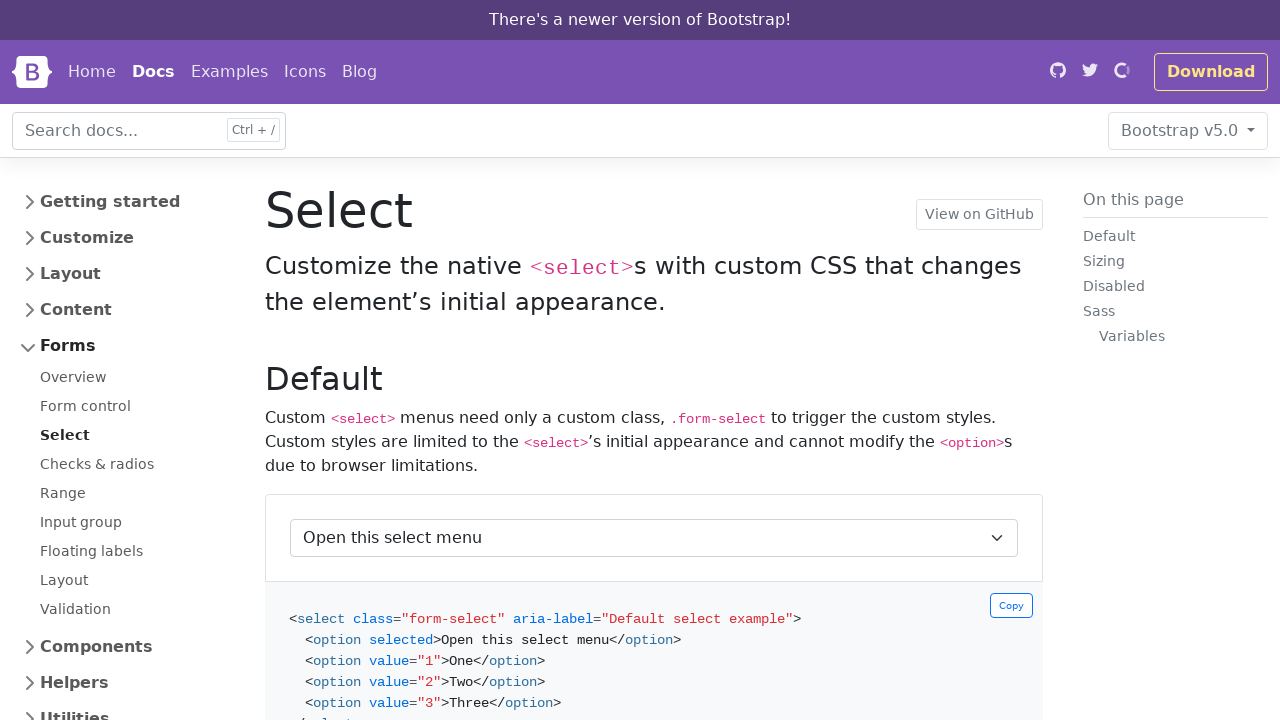

Selected option at index 1 on select[aria-label='Default select example']
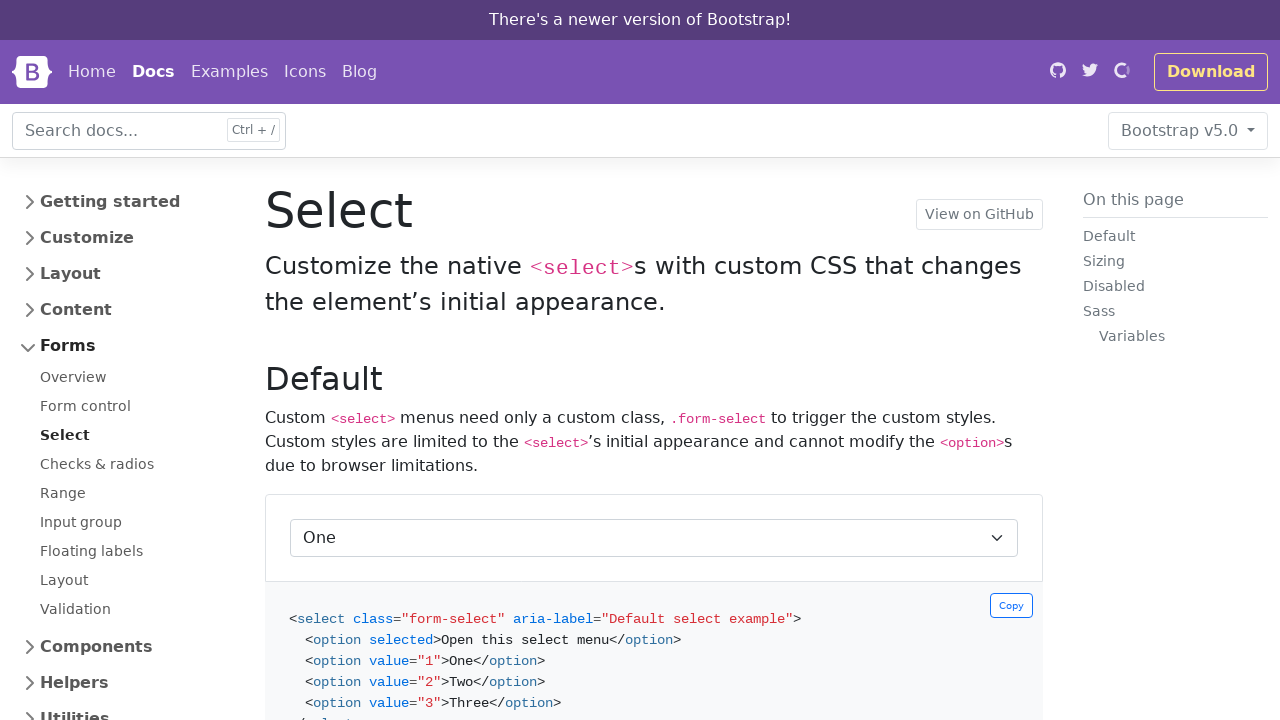

Selected option at index 2 on select[aria-label='Default select example']
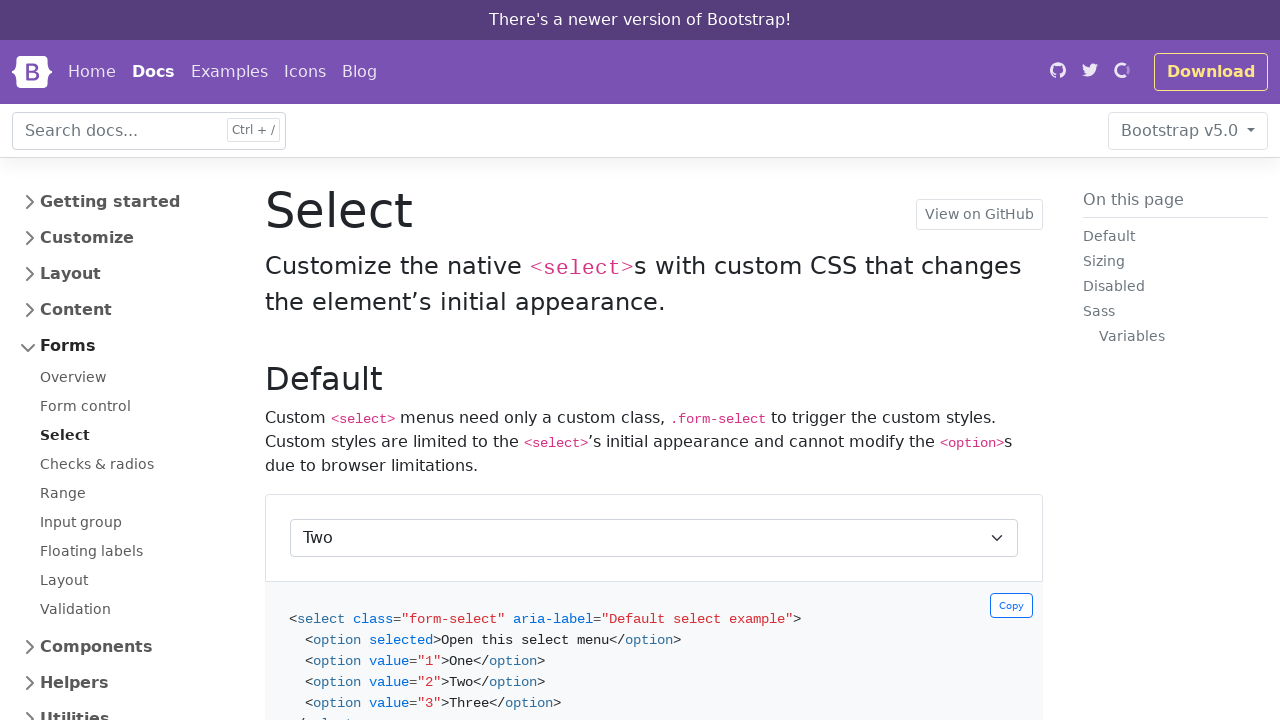

Selected option at index 3 on select[aria-label='Default select example']
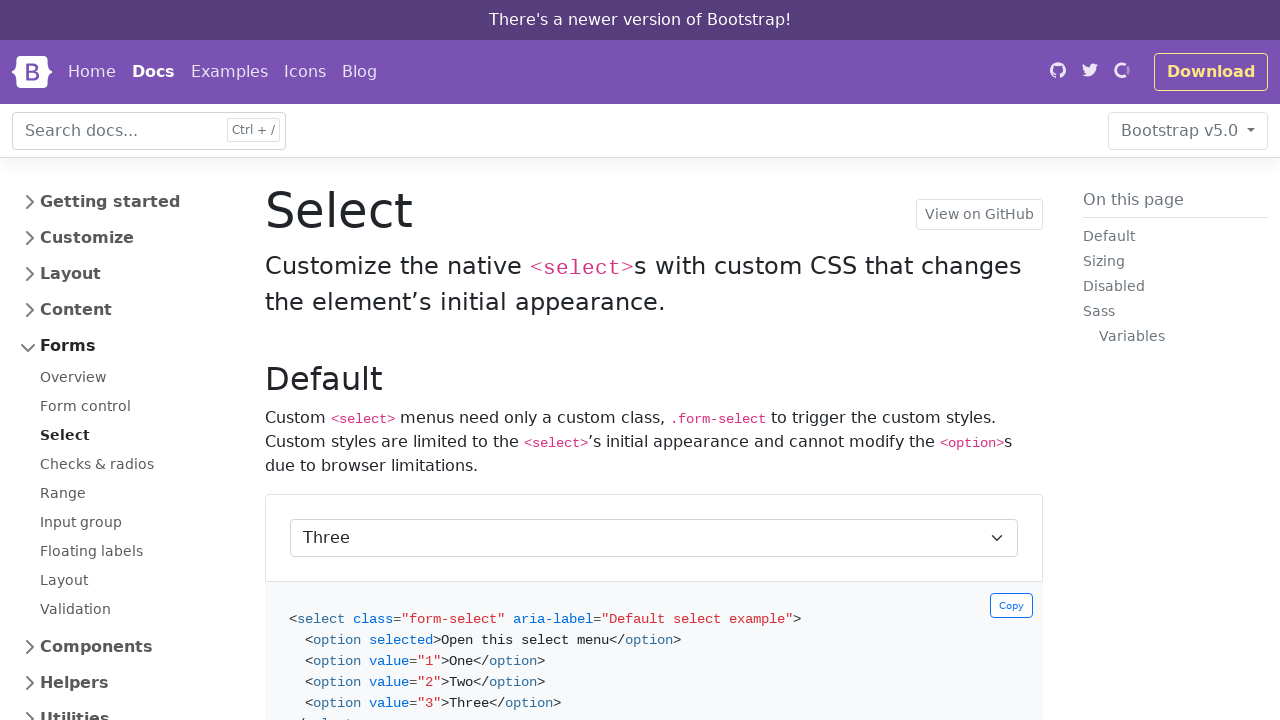

Selected option with value '1' on select[aria-label='Default select example']
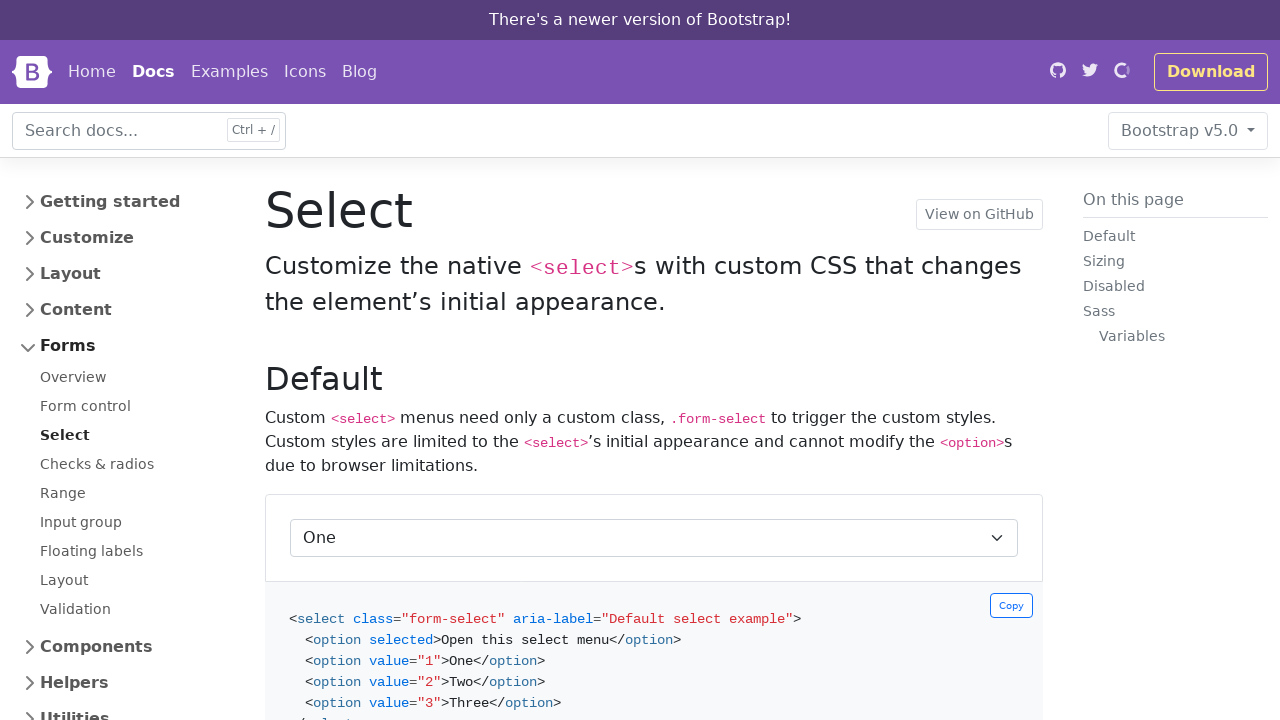

Selected option with value '2' on select[aria-label='Default select example']
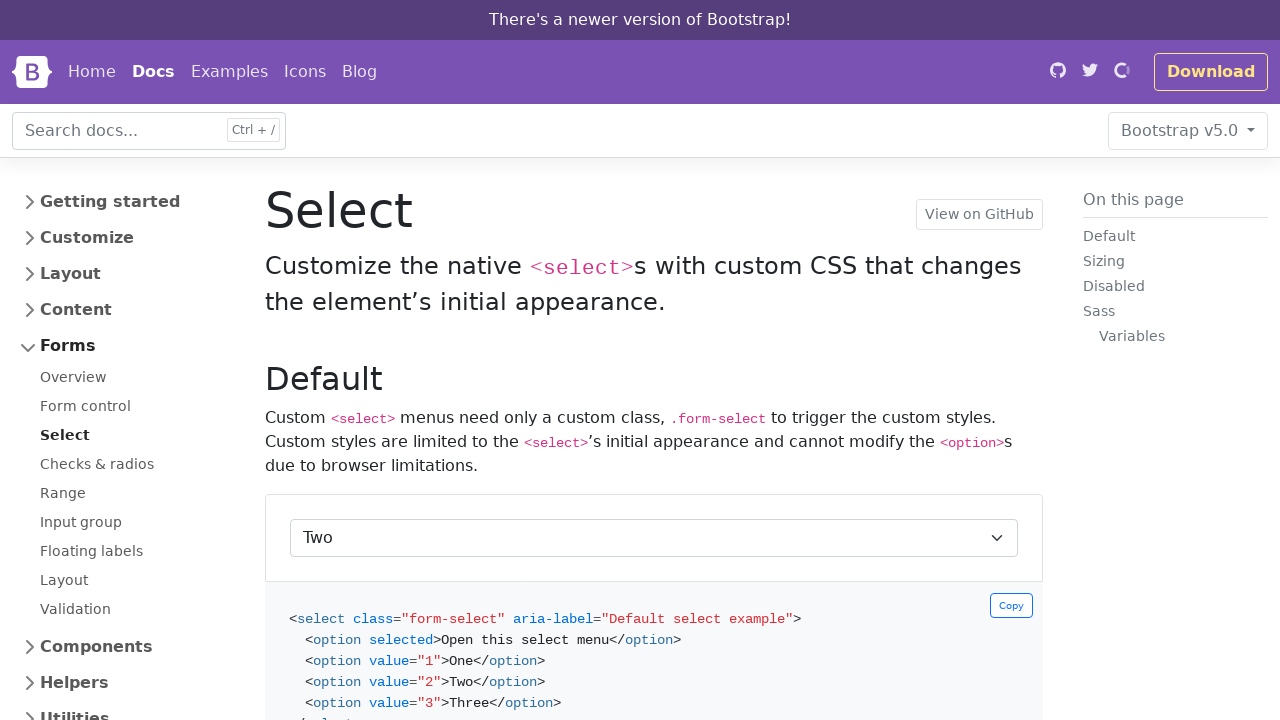

Selected option with value '3' on select[aria-label='Default select example']
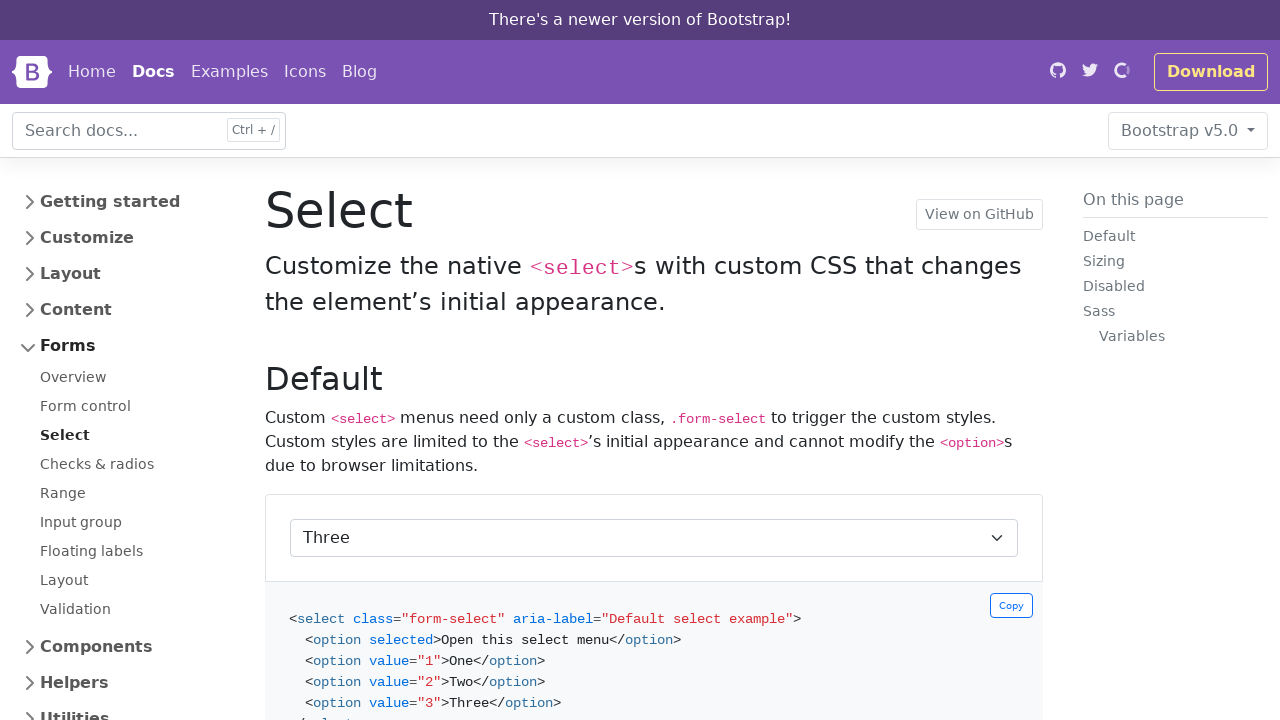

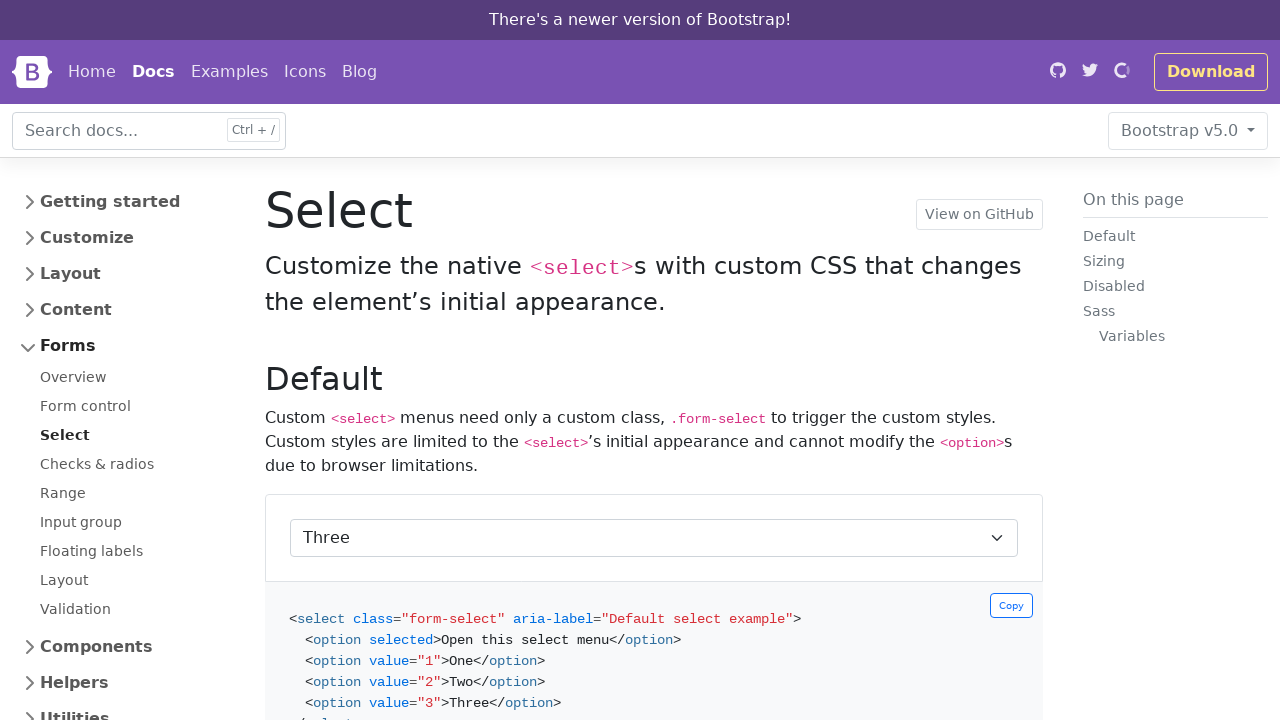